Tests copy and paste functionality by copying text from an input field and pasting it into a textarea

Starting URL: https://bonigarcia.dev/selenium-webdriver-java/web-form.html

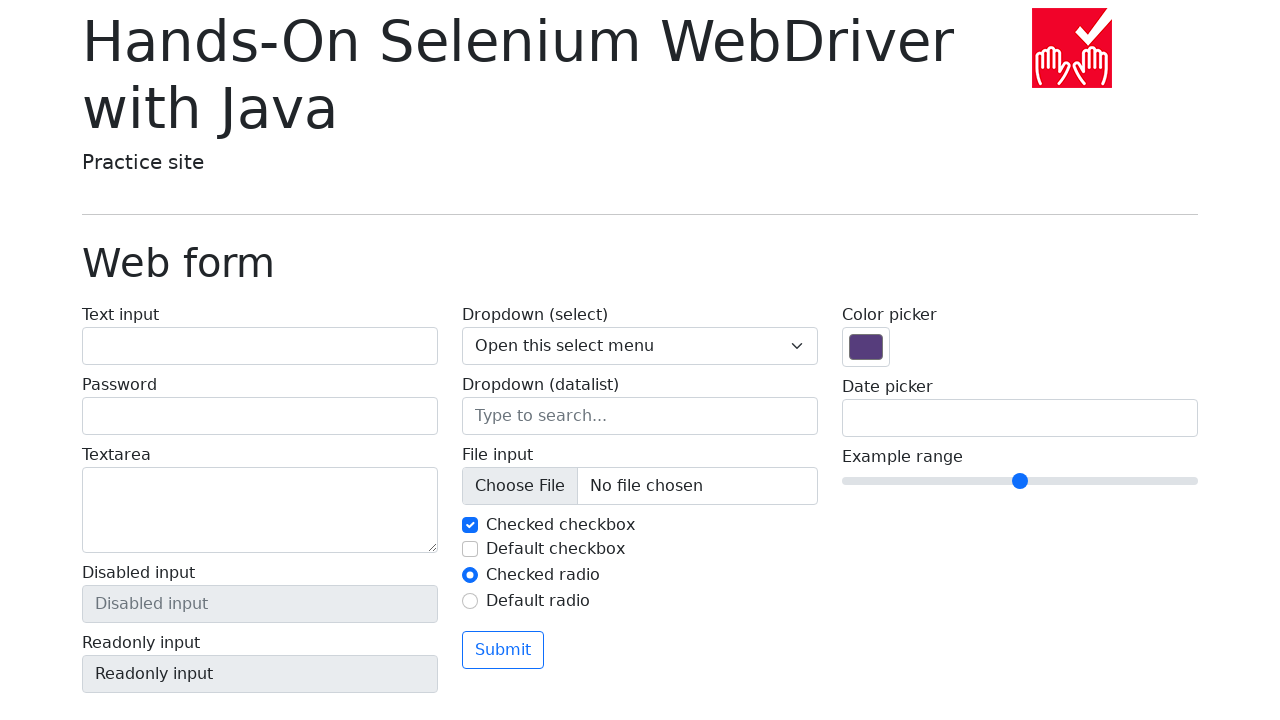

Filled input field with 'Good-ay Mate!' on input[name='my-text']
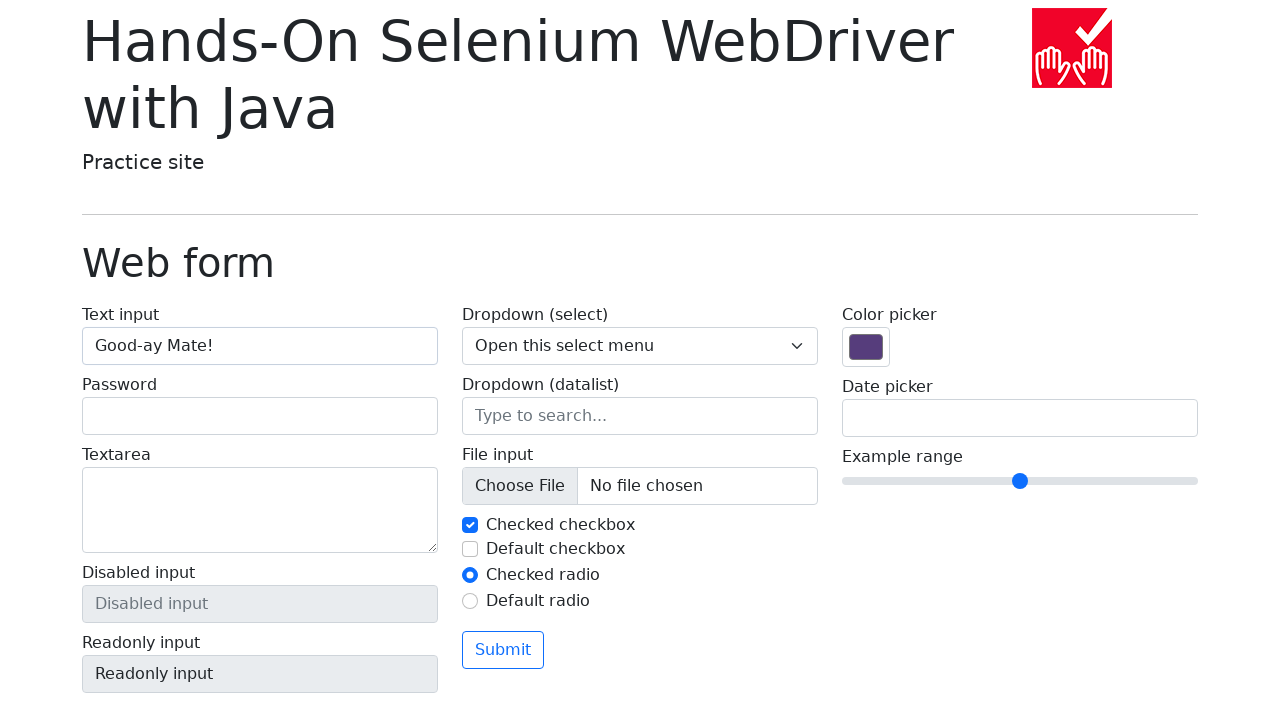

Focused on input field on input[name='my-text']
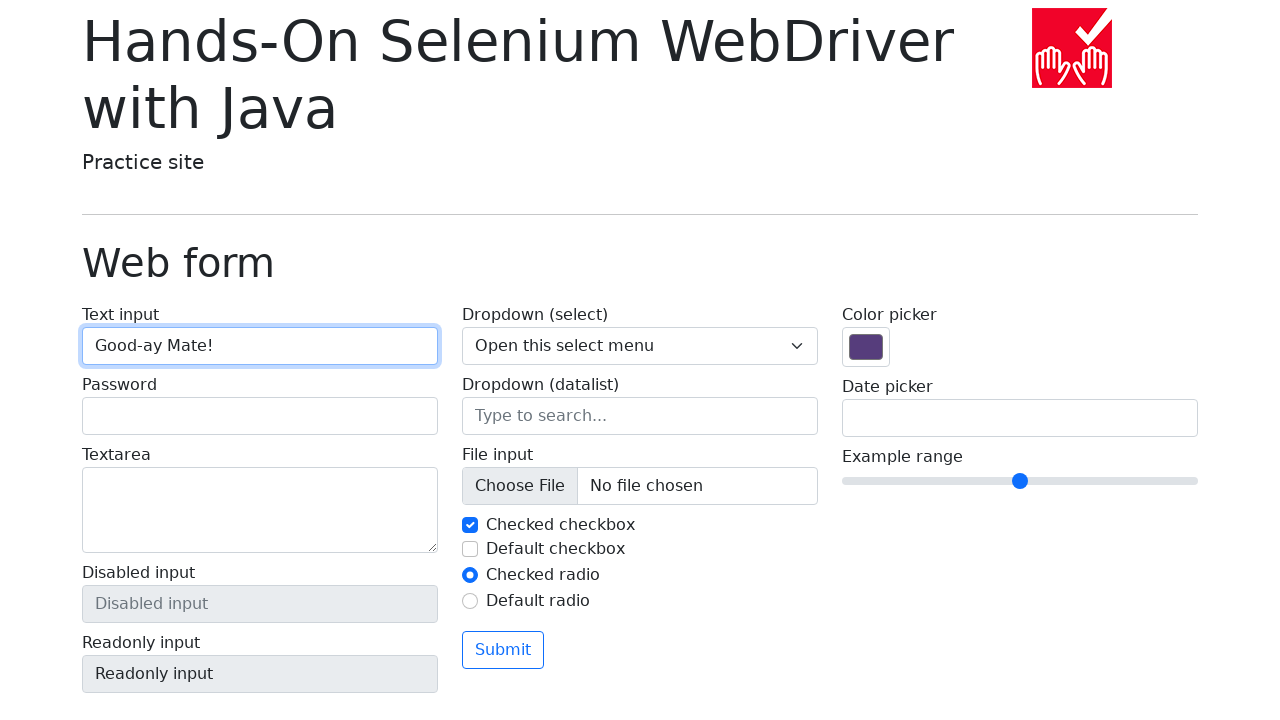

Selected all text in input field using keyboard shortcut
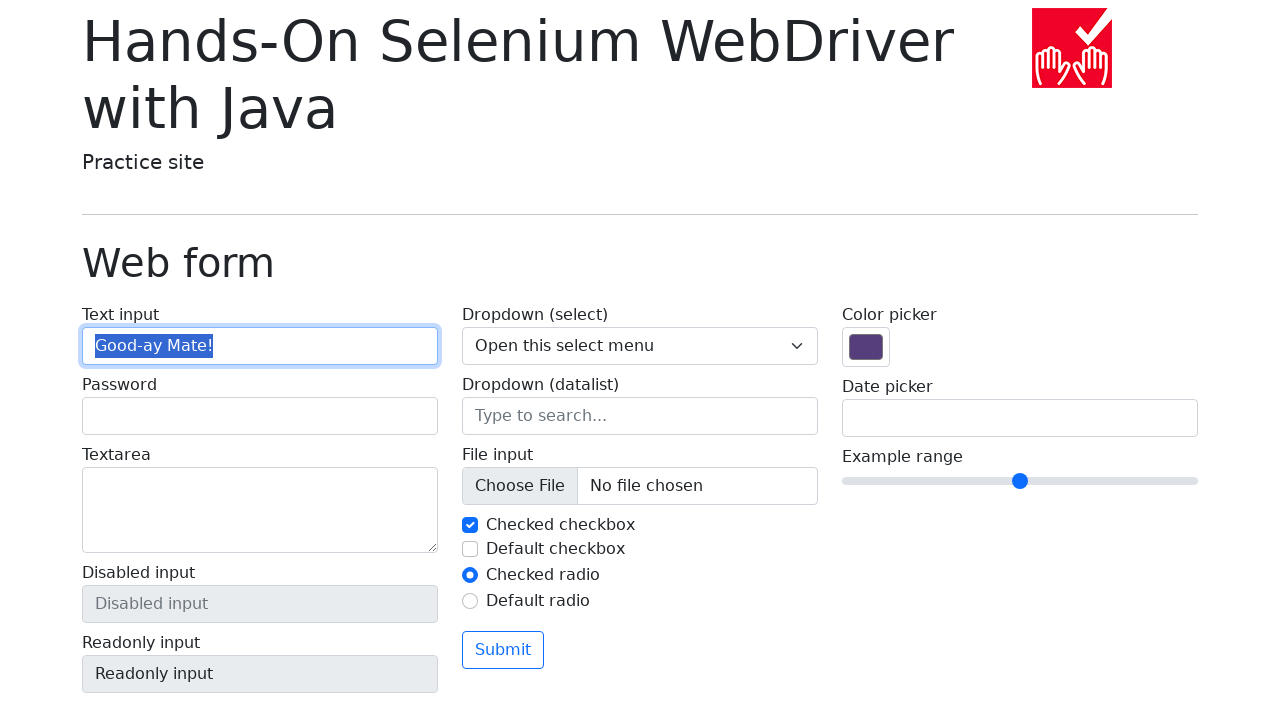

Copied selected text to clipboard
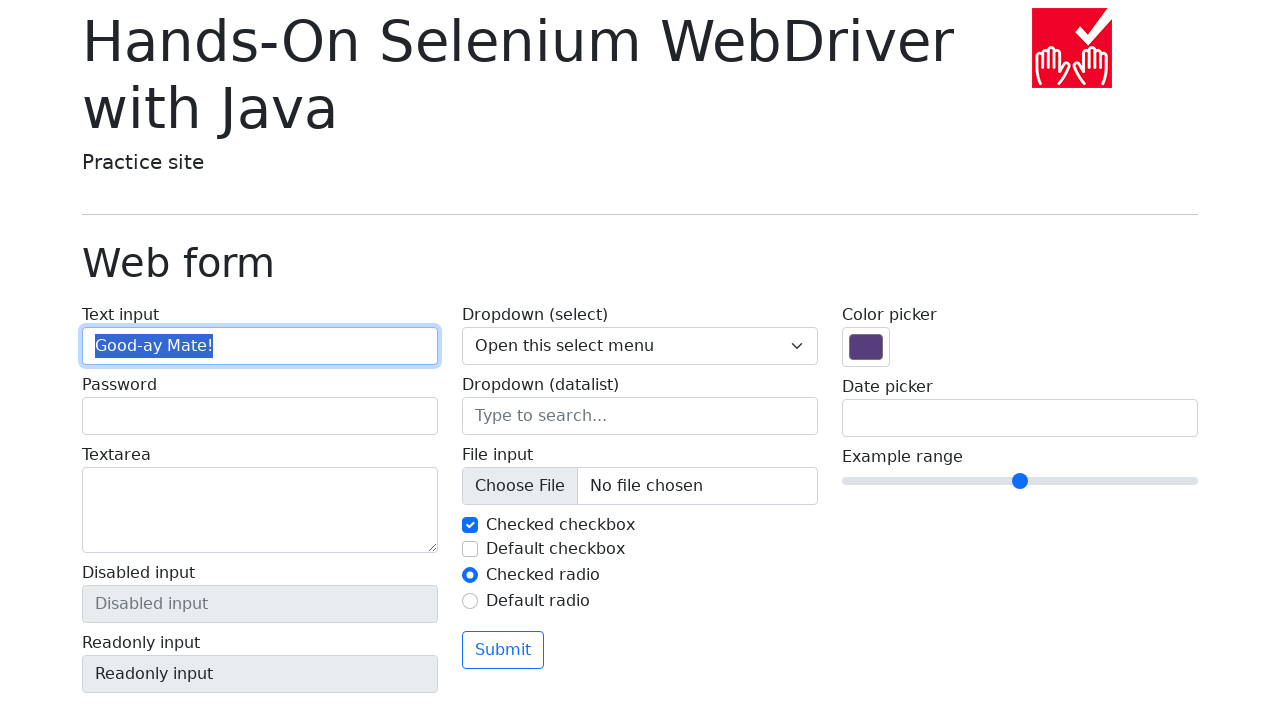

Focused on textarea field on textarea[name='my-textarea']
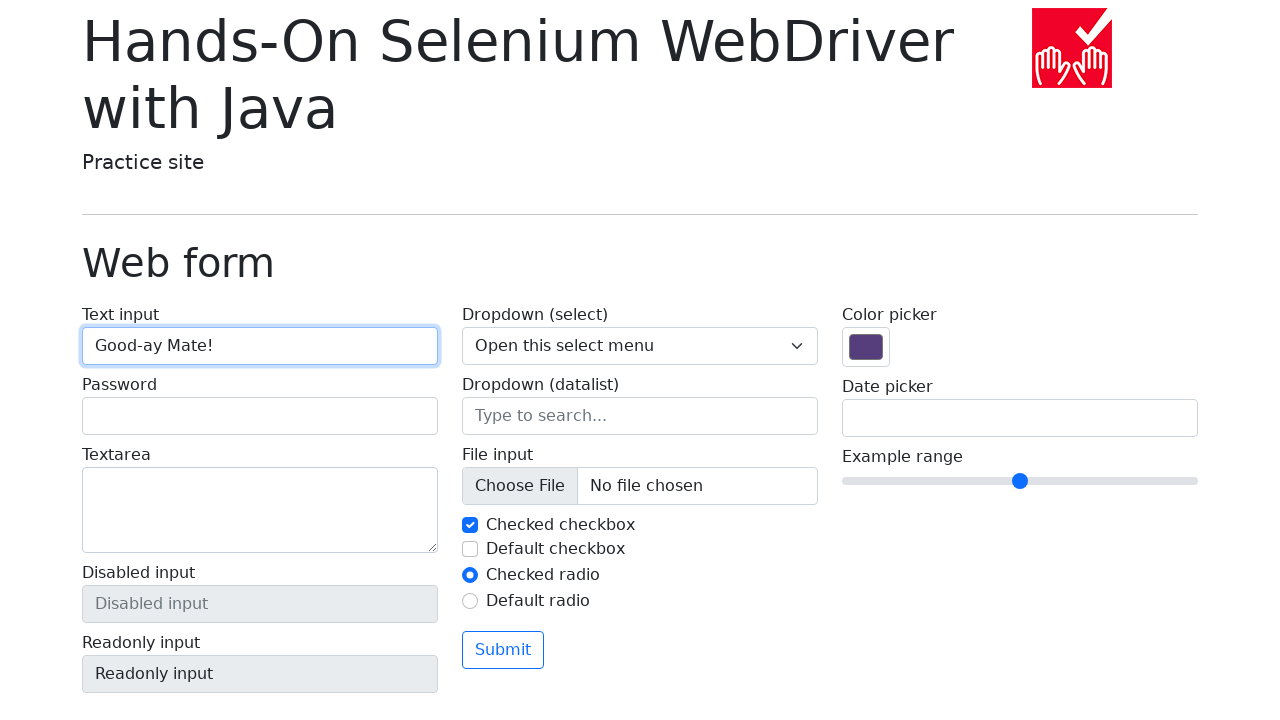

Pasted text into textarea
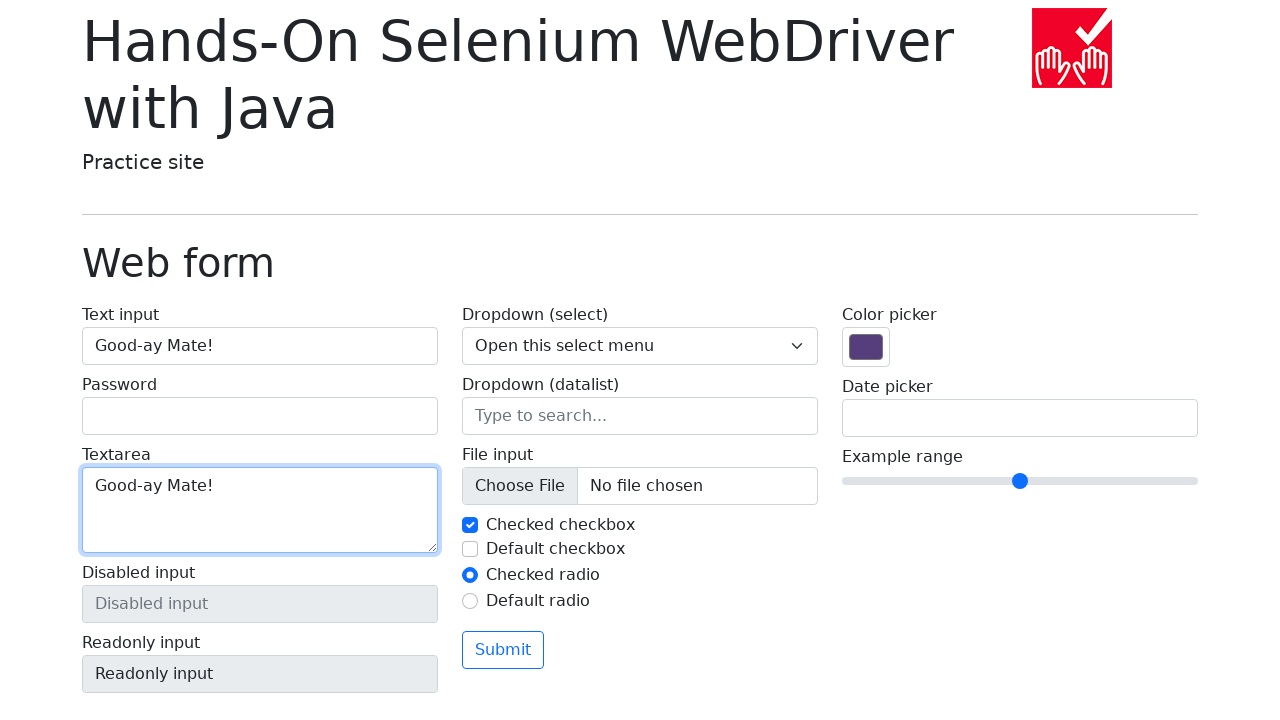

Retrieved value from input field: 'Good-ay Mate!'
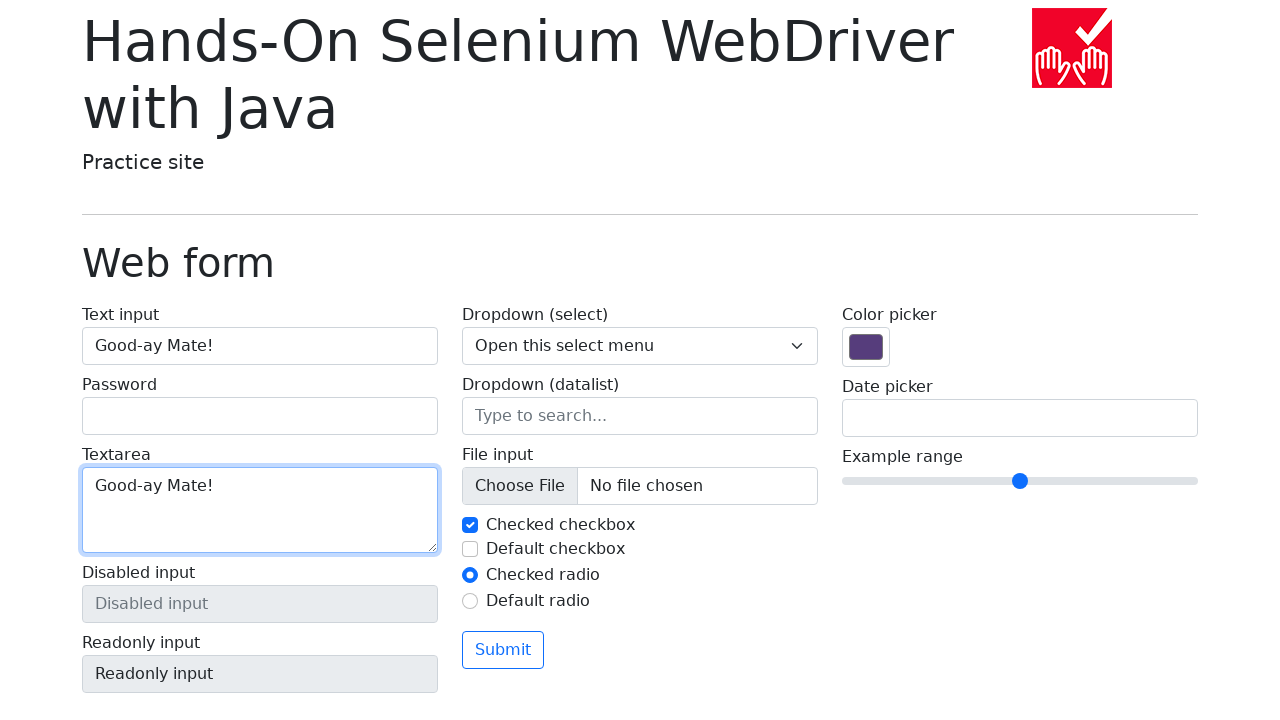

Retrieved value from textarea field
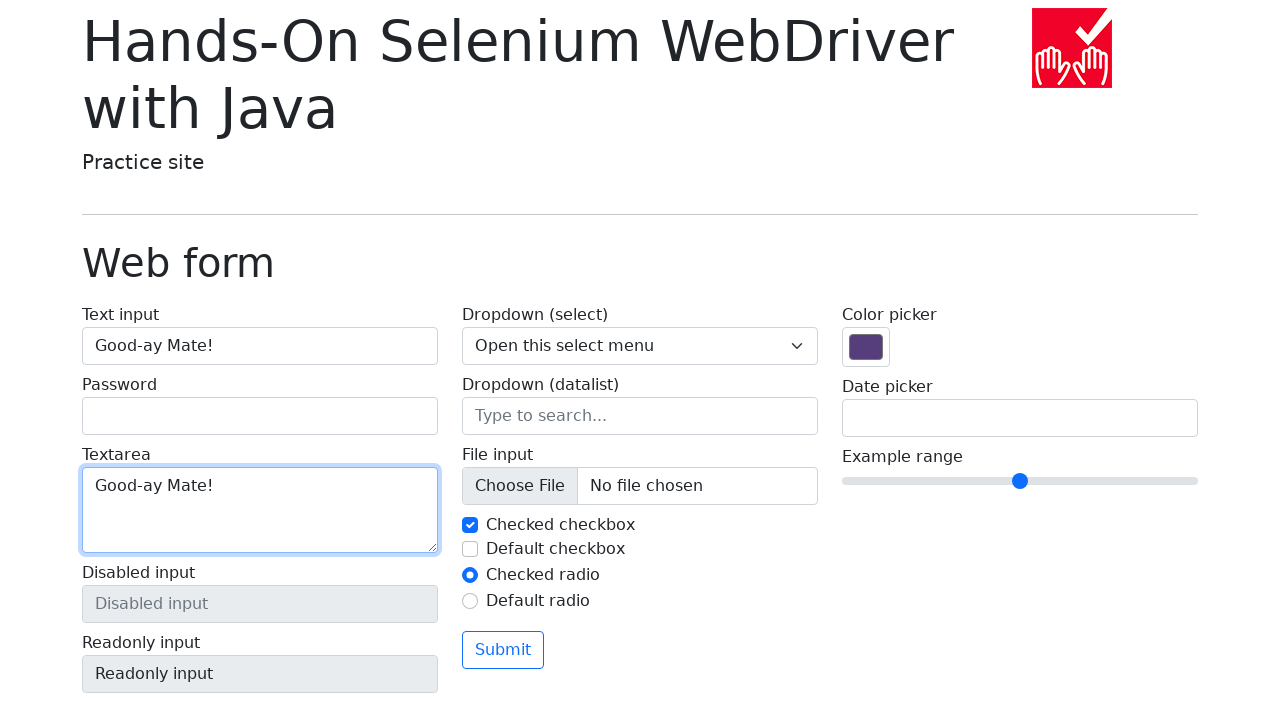

Verified that input field and textarea values match
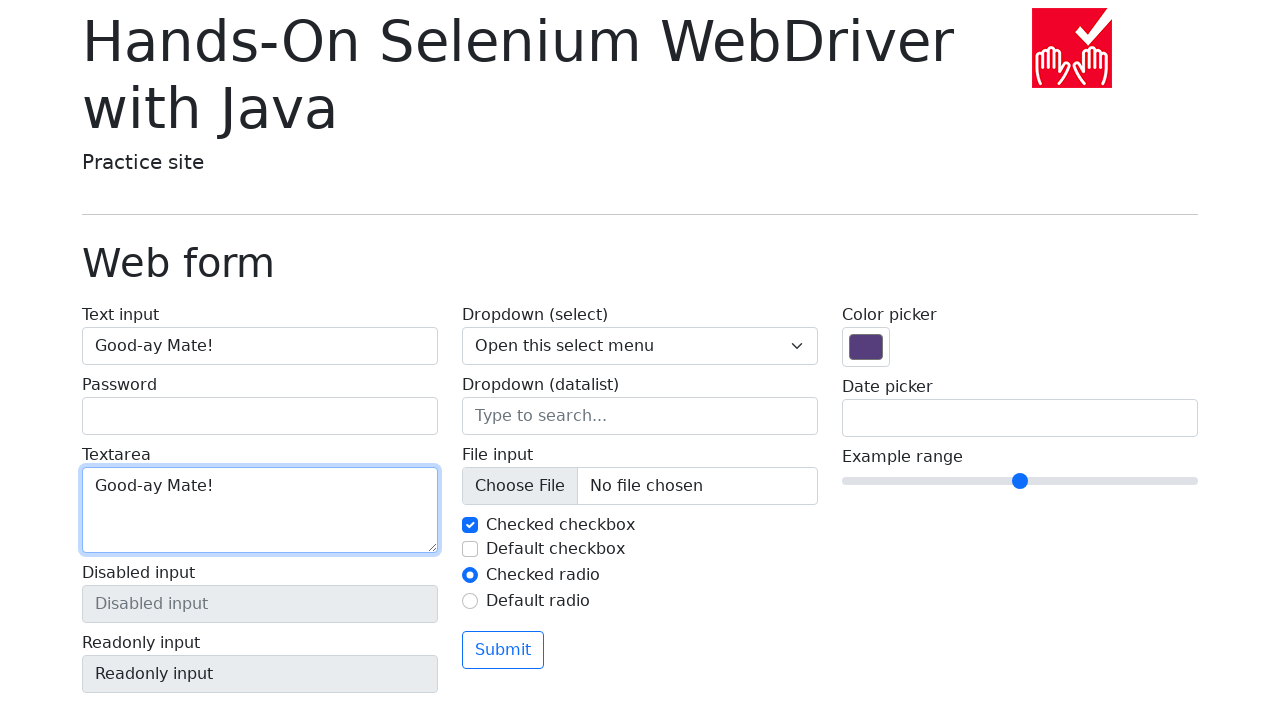

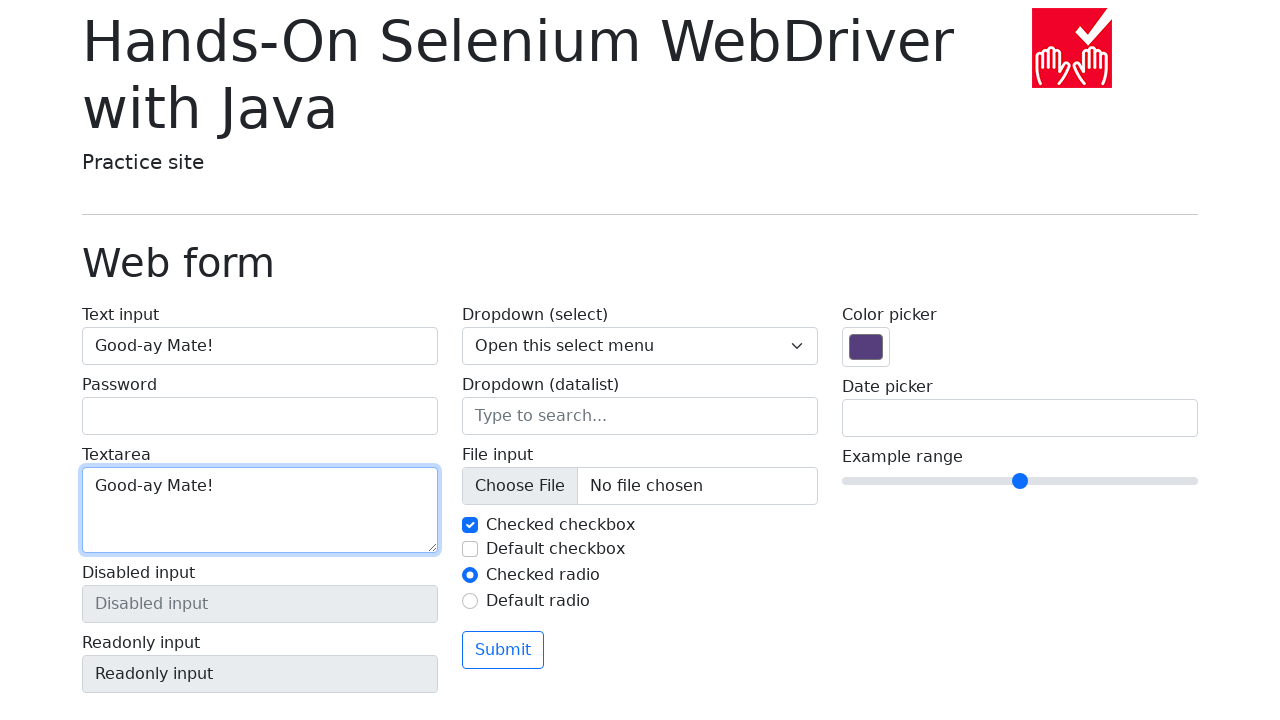